Tests checkbox functionality by selecting multiple options and verifying the result message

Starting URL: https://kristinek.github.io/site/examples/actions

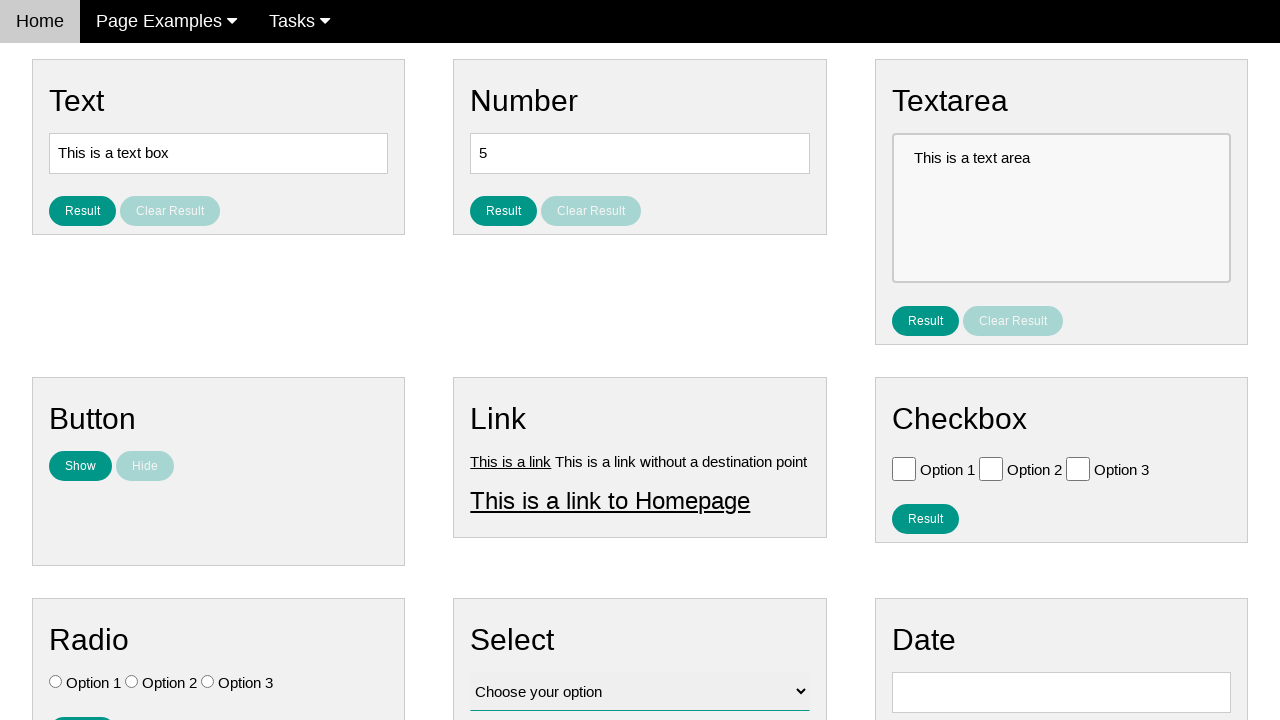

Clicked Option 2 checkbox at (991, 468) on .w3-check[value='Option 2'][type='checkbox']
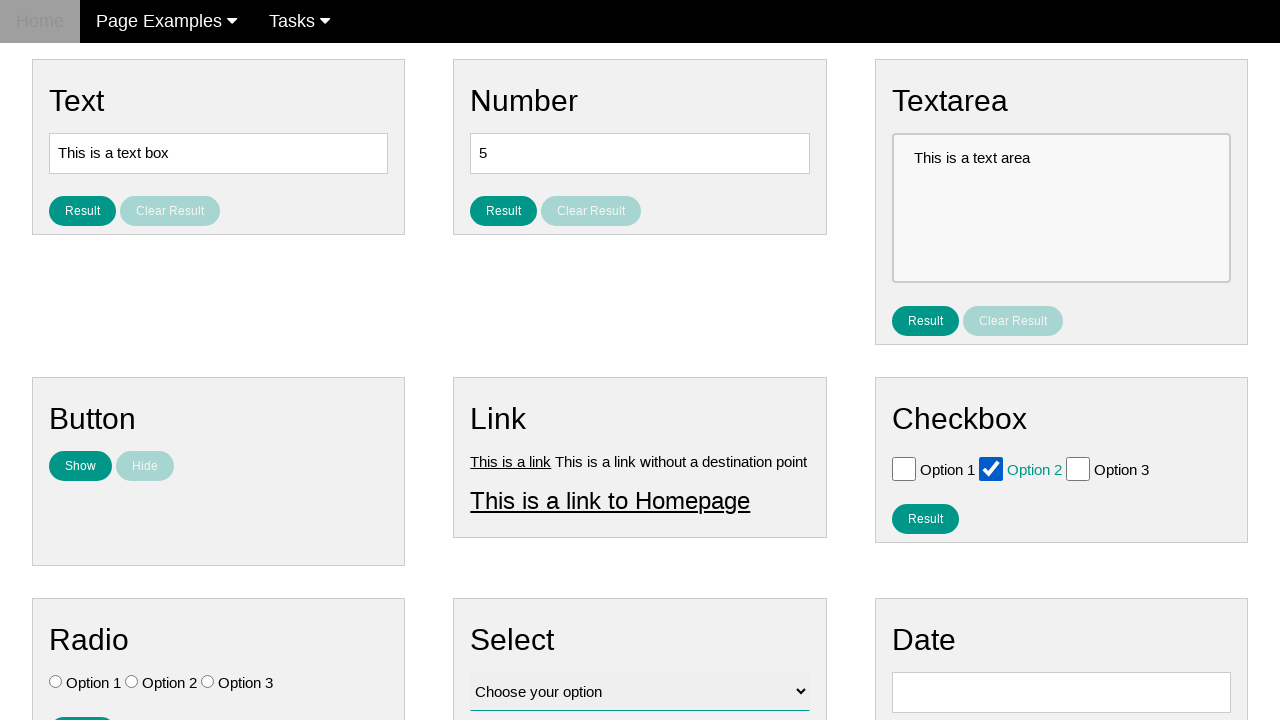

Clicked Option 3 checkbox at (1078, 468) on .w3-check[value='Option 3'][type='checkbox']
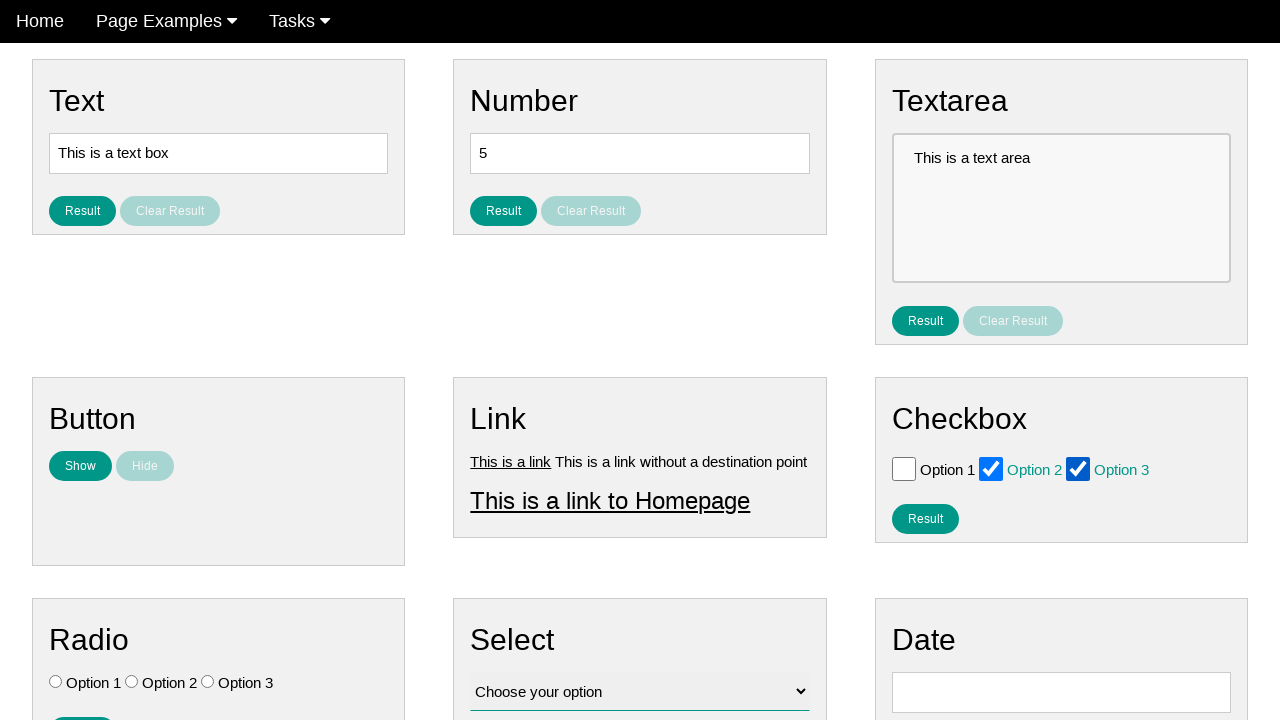

Clicked result button to verify checkbox selections at (925, 518) on #result_button_checkbox
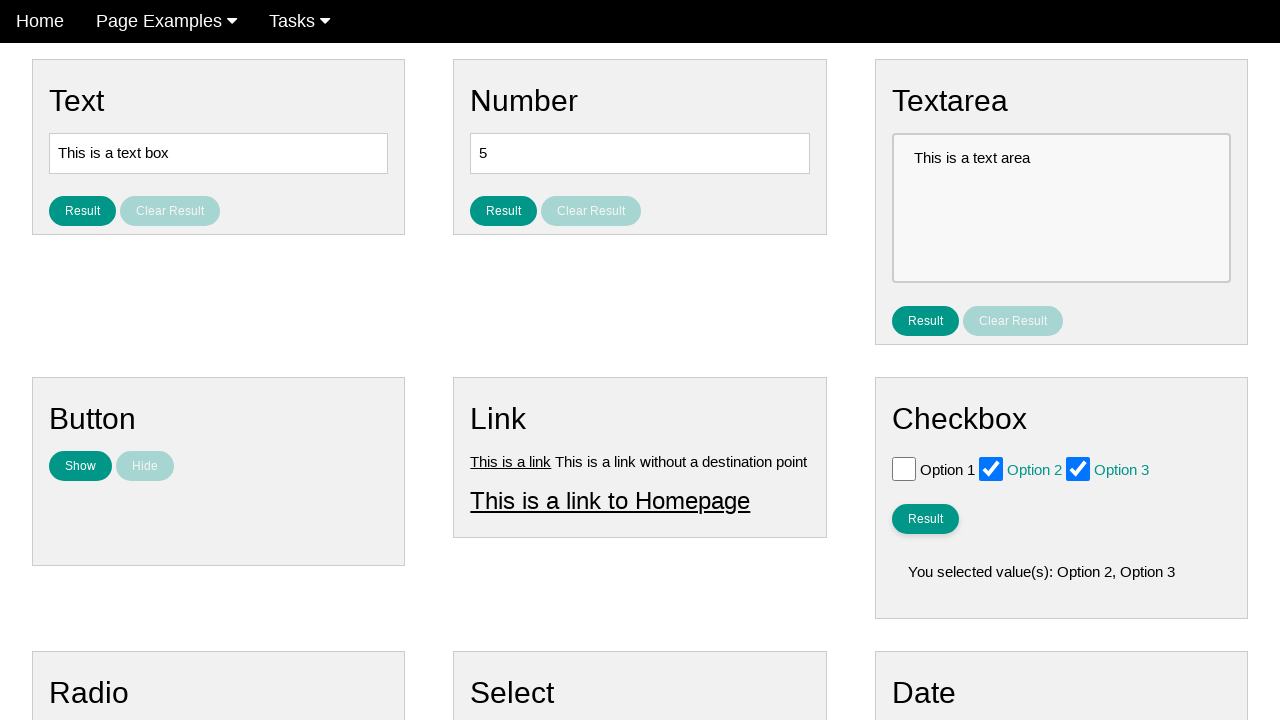

Result message appeared confirming checkbox selections
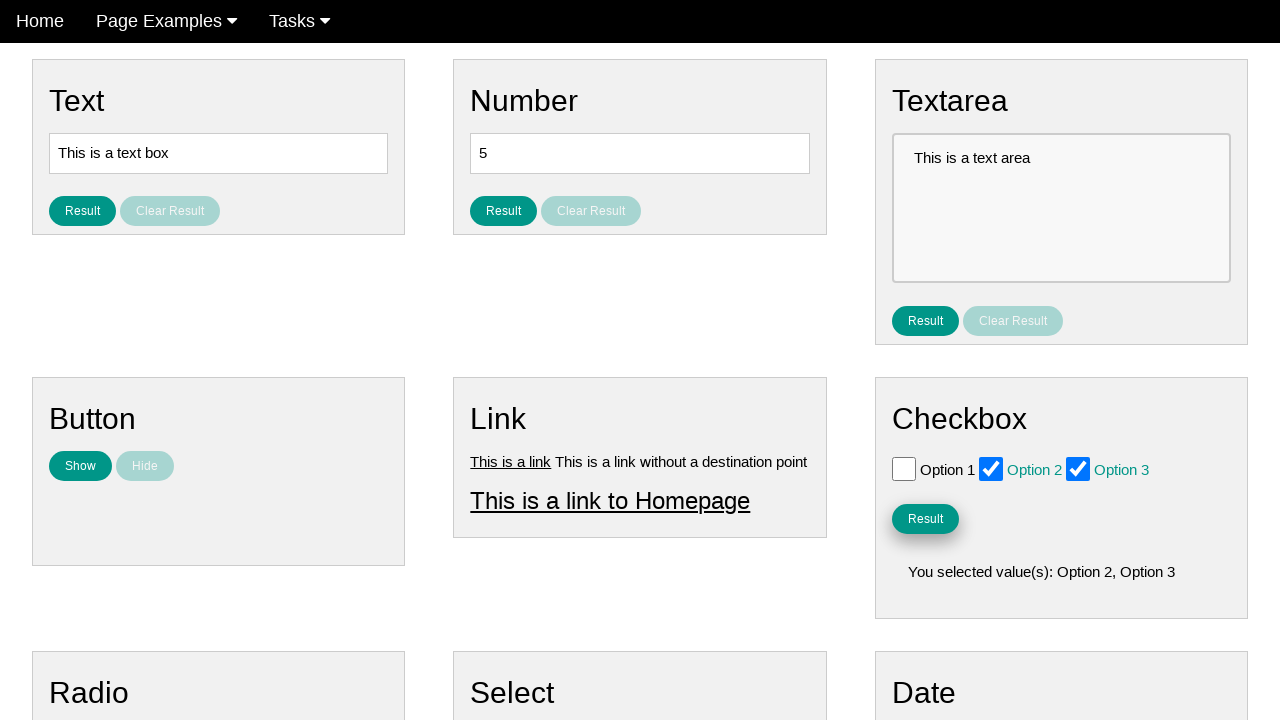

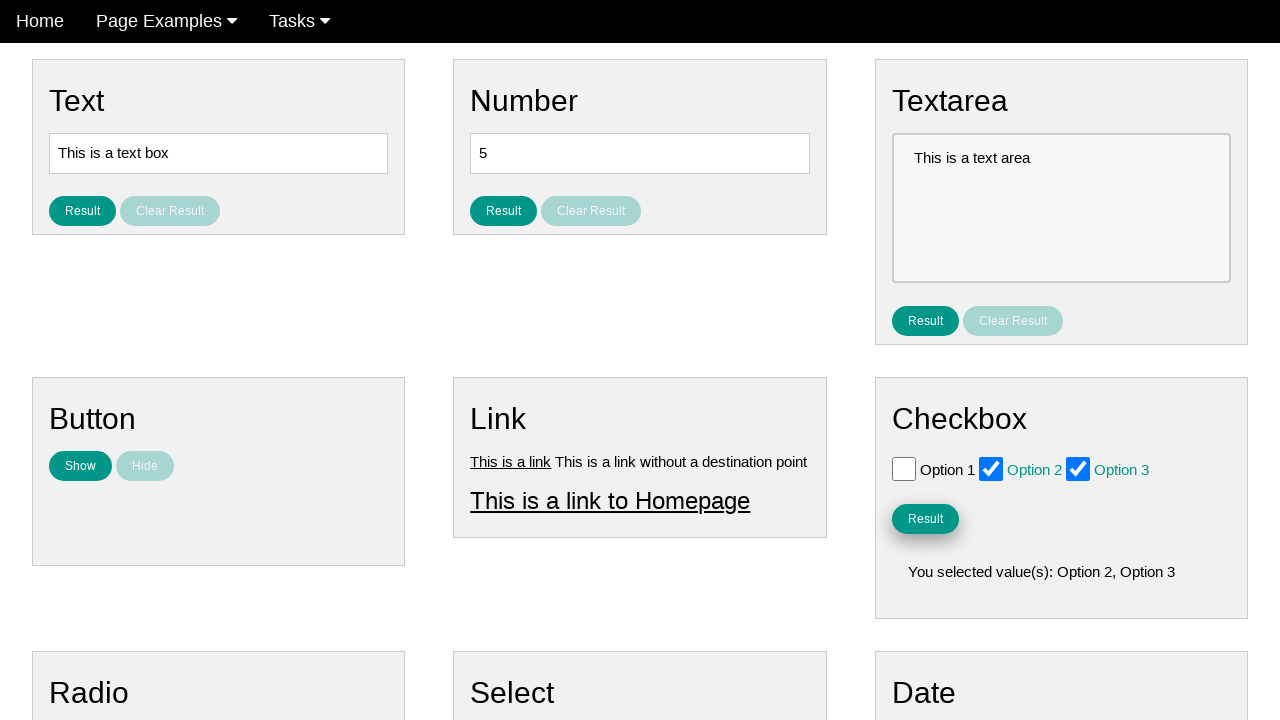